Tests AJAX functionality by clicking a button and waiting for dynamically loaded content (h1 and h3 elements) to appear on the page

Starting URL: https://v1.training-support.net/selenium/ajax

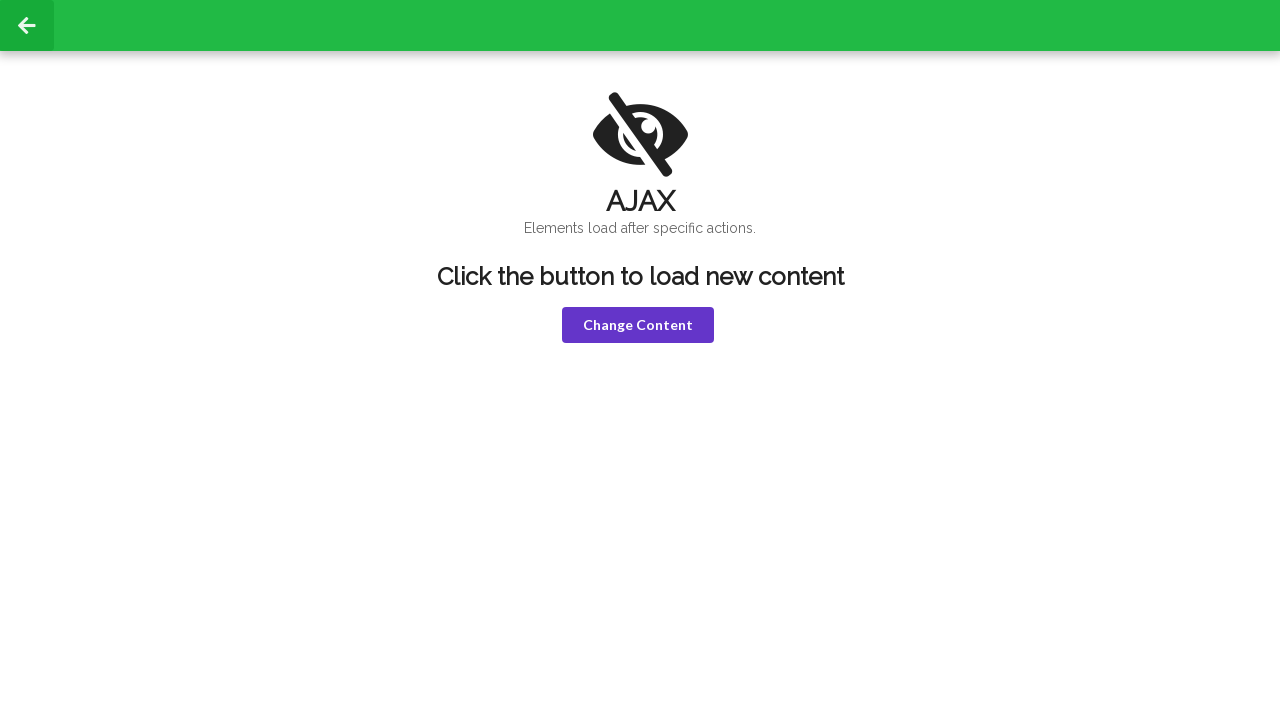

Clicked violet button to trigger AJAX content load at (638, 325) on button.violet
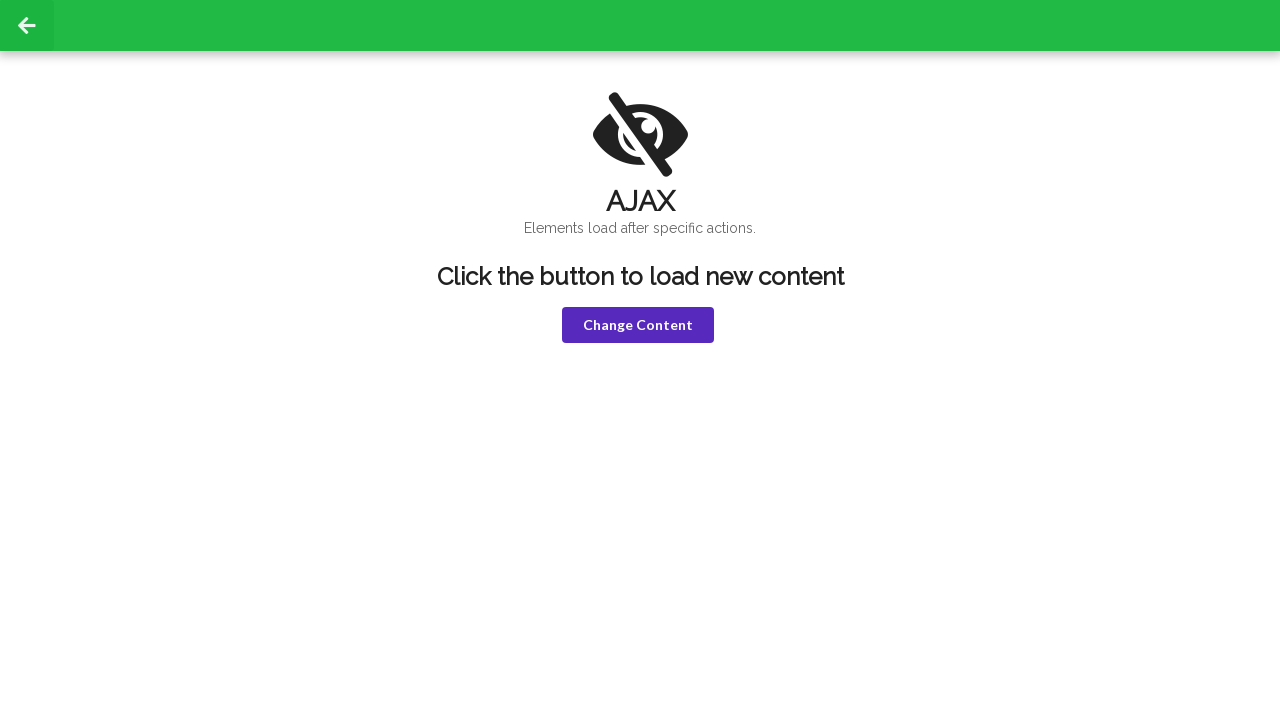

h1 element appeared after AJAX call
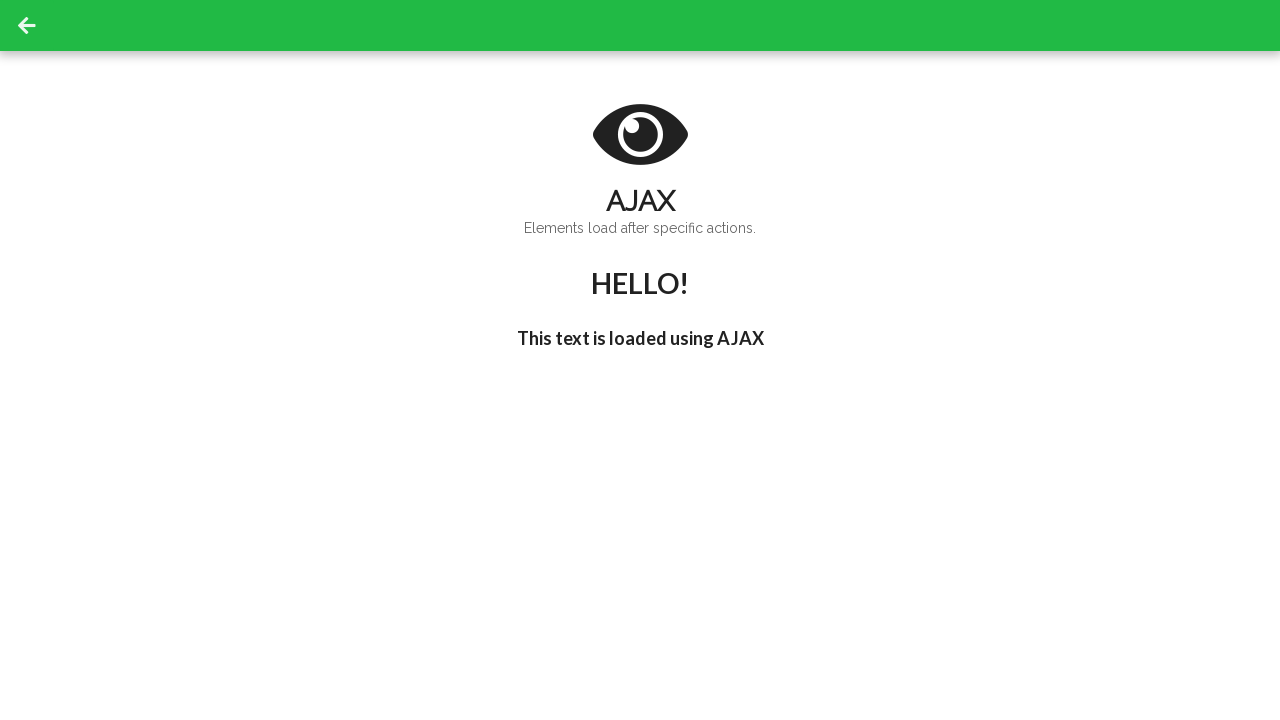

h3 element updated with delayed content containing "I'm late!"
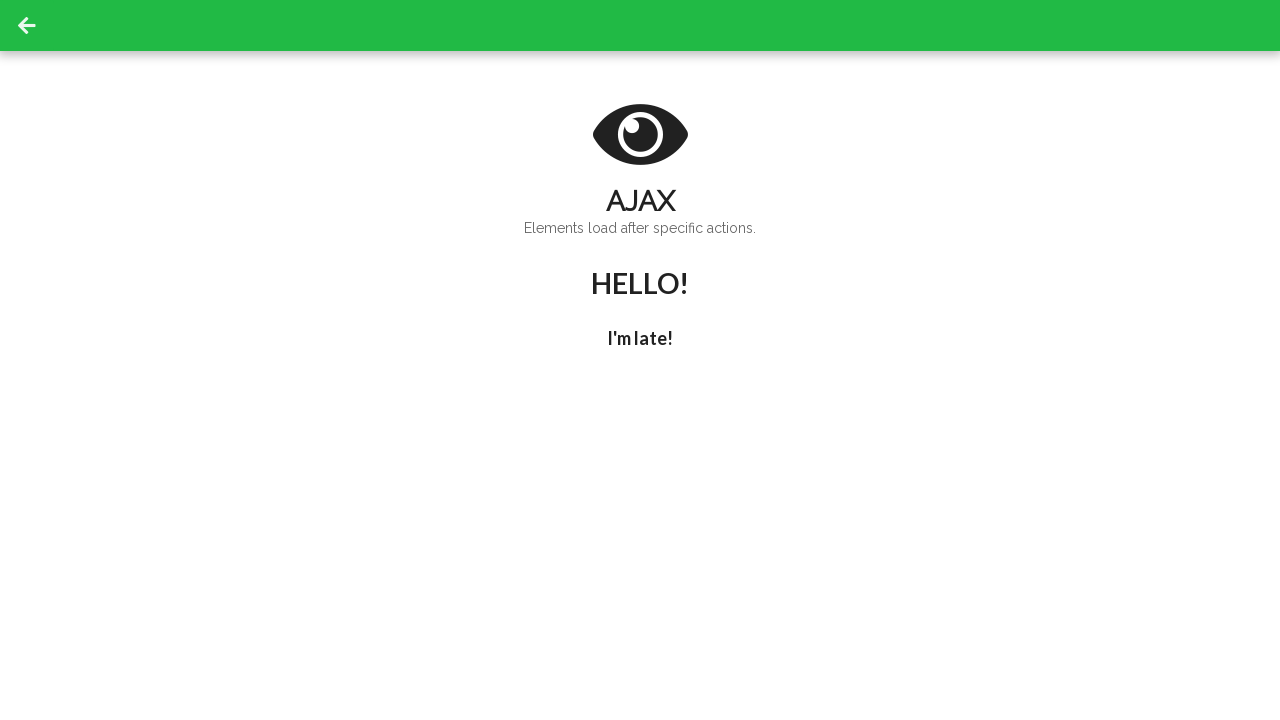

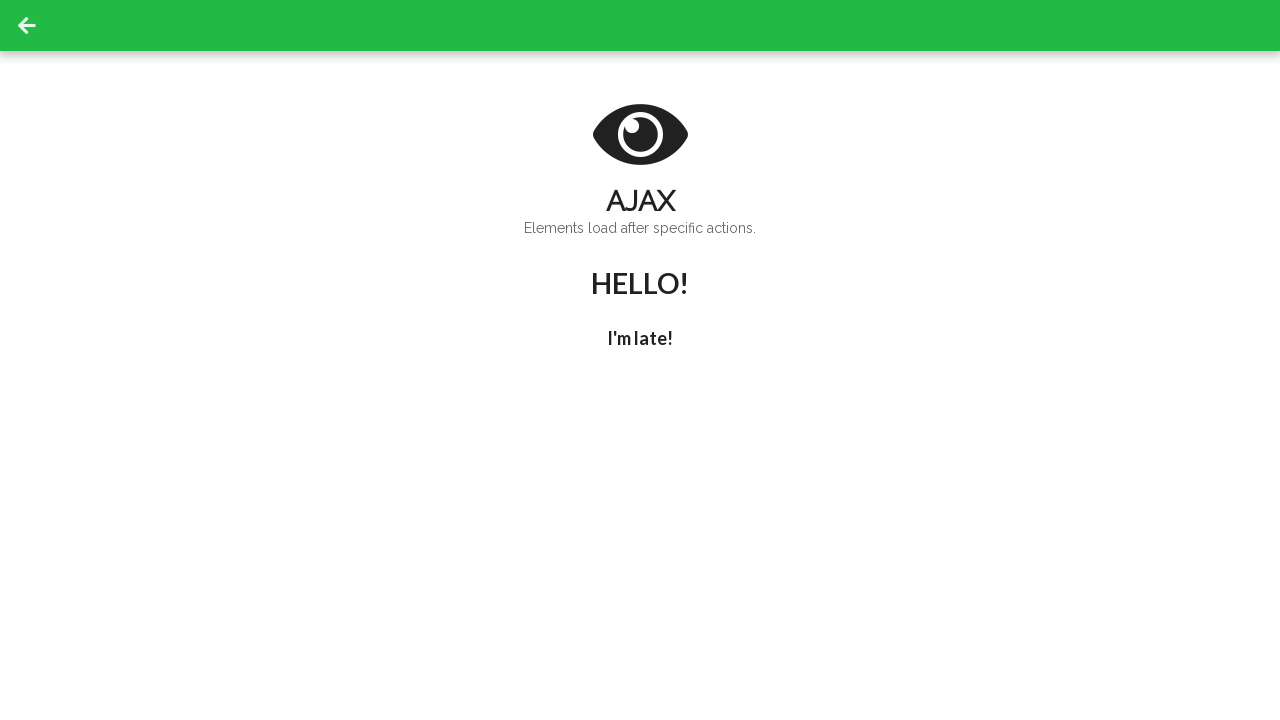